Tests interaction with an SVG map of India by locating and clicking on the Uttar Pradesh state element

Starting URL: https://www.amcharts.com/svg-maps/?map=india

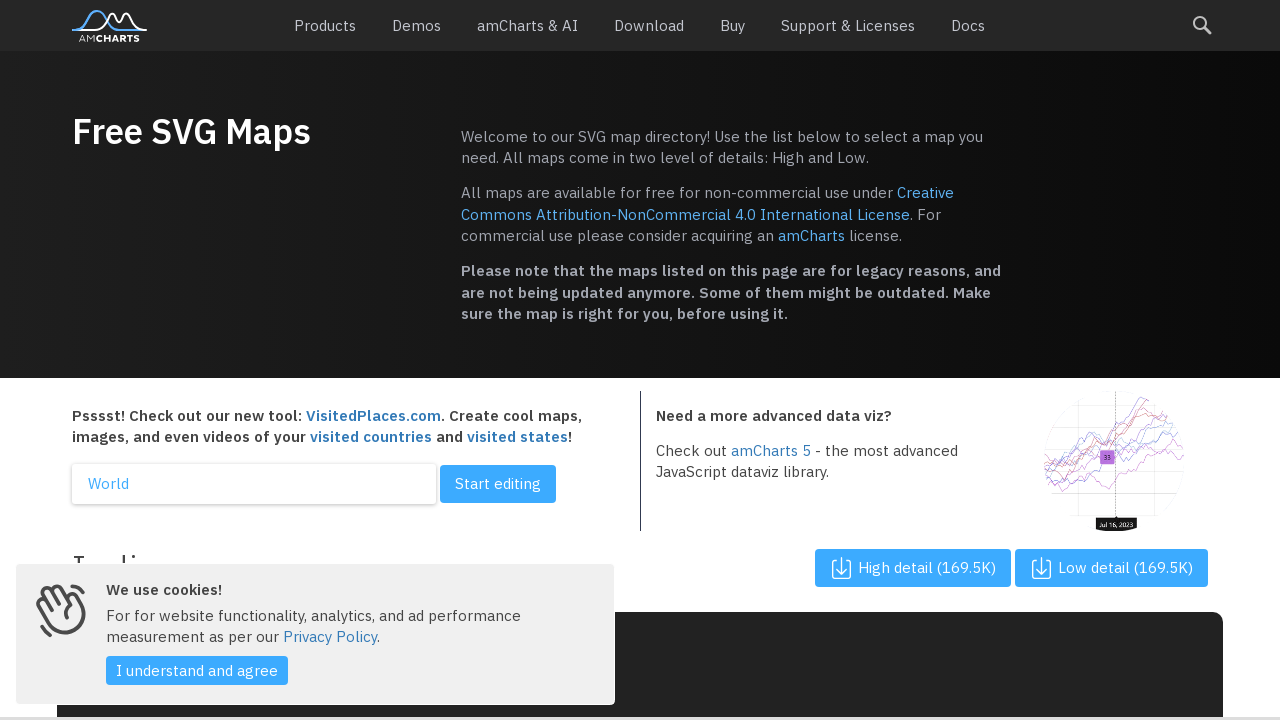

Located all state path elements in the SVG map of India
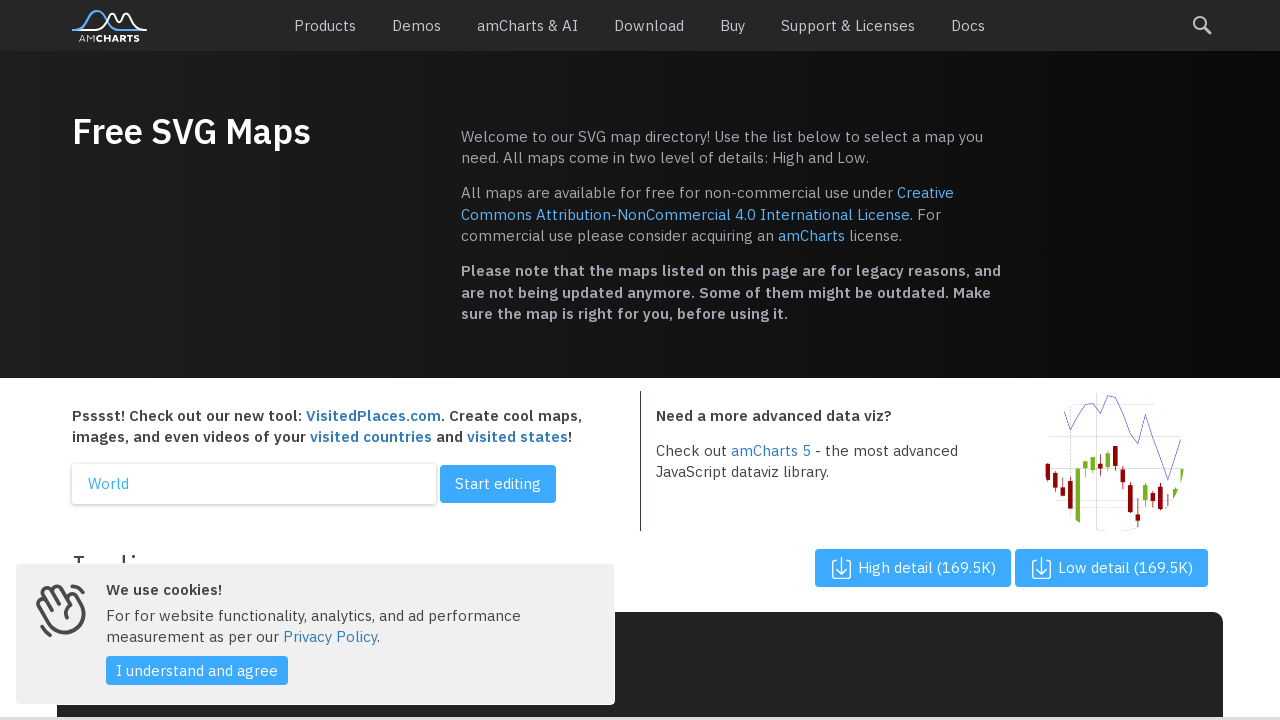

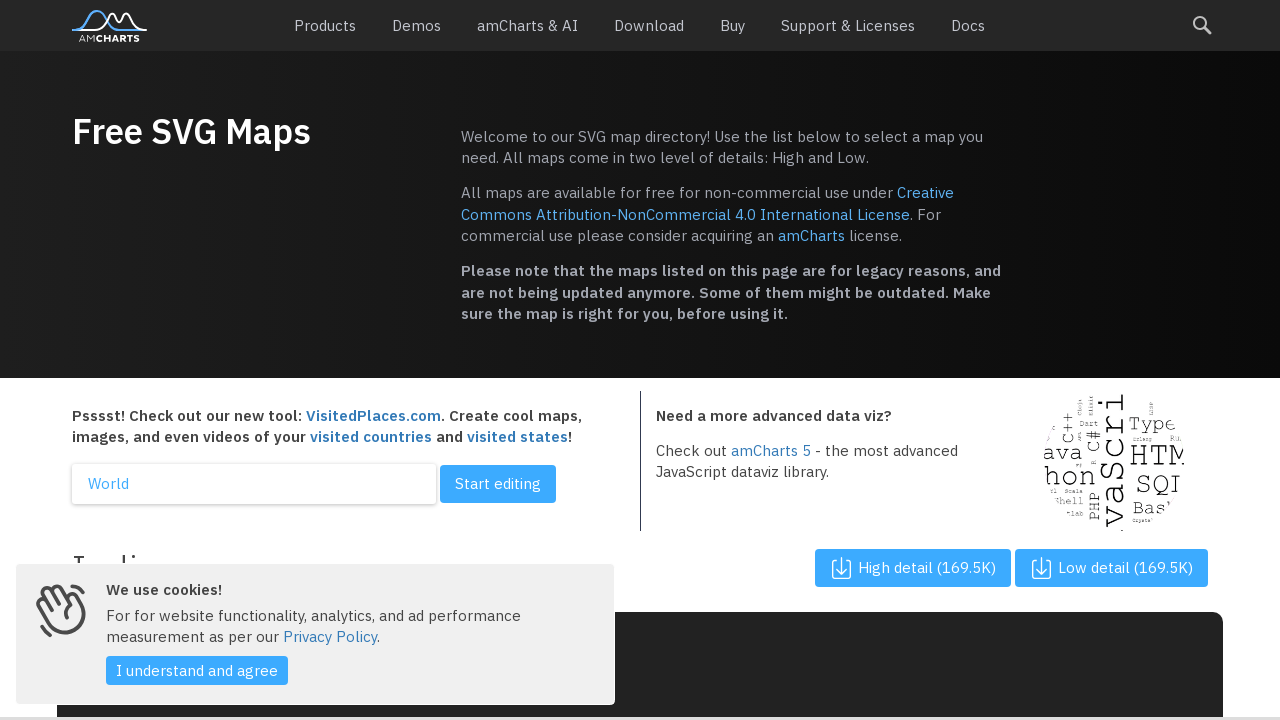